Tests the DemoQA text box form by filling in full name, email, current address and permanent address fields, then submitting the form.

Starting URL: https://demoqa.com/

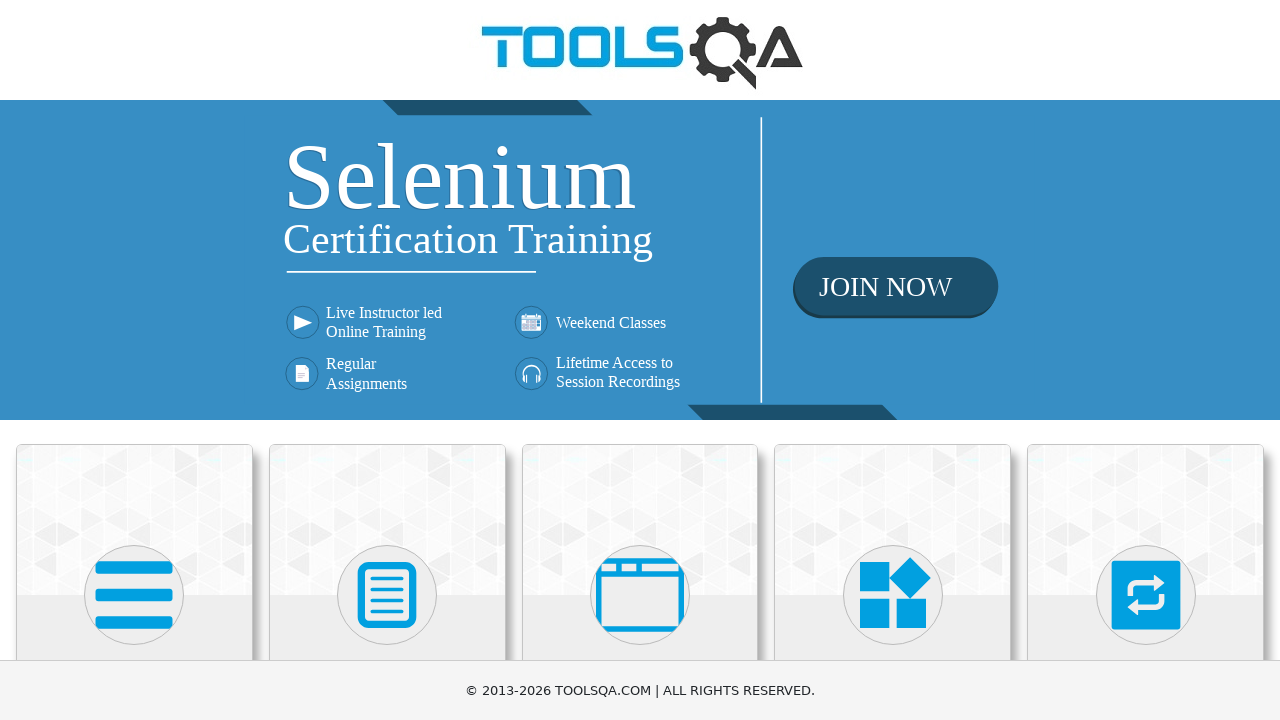

Clicked the first SVG element (Elements card) at (134, 595) on svg >> nth=0
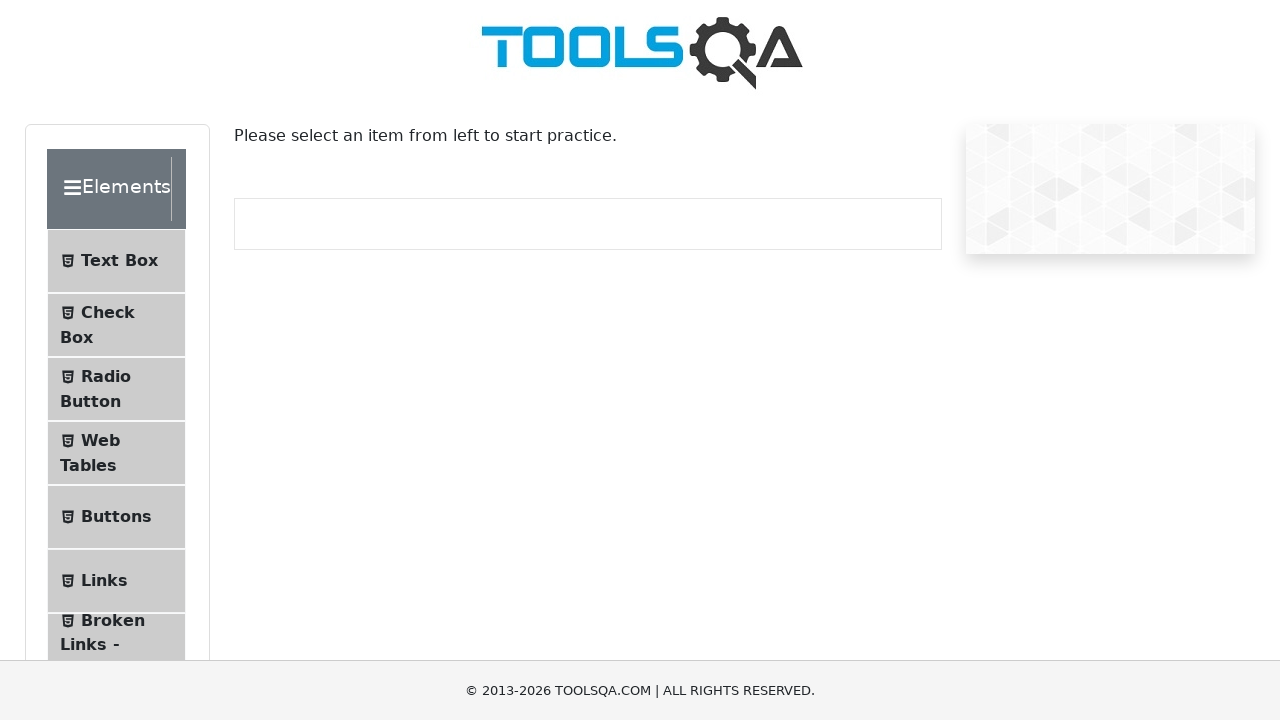

Clicked on Text Box menu item at (119, 261) on internal:text="Text Box"i
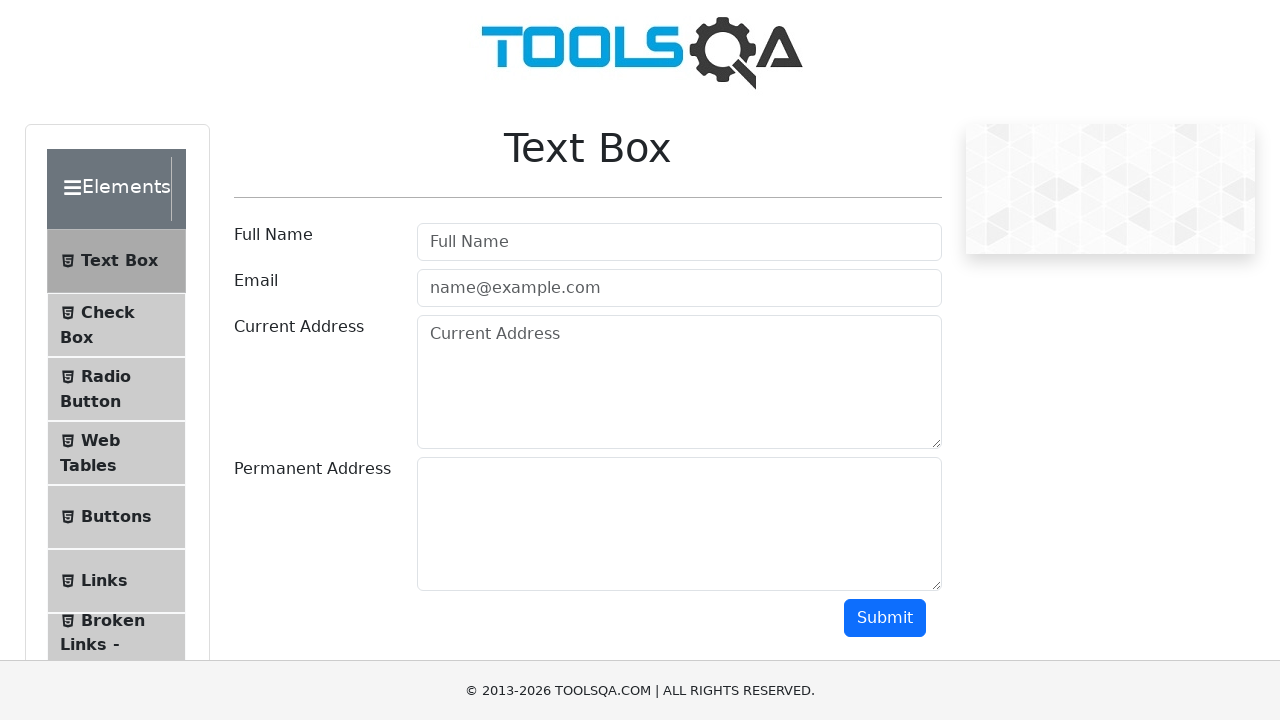

Clicked on Full Name field at (679, 242) on internal:role=textbox[name="Full Name"i]
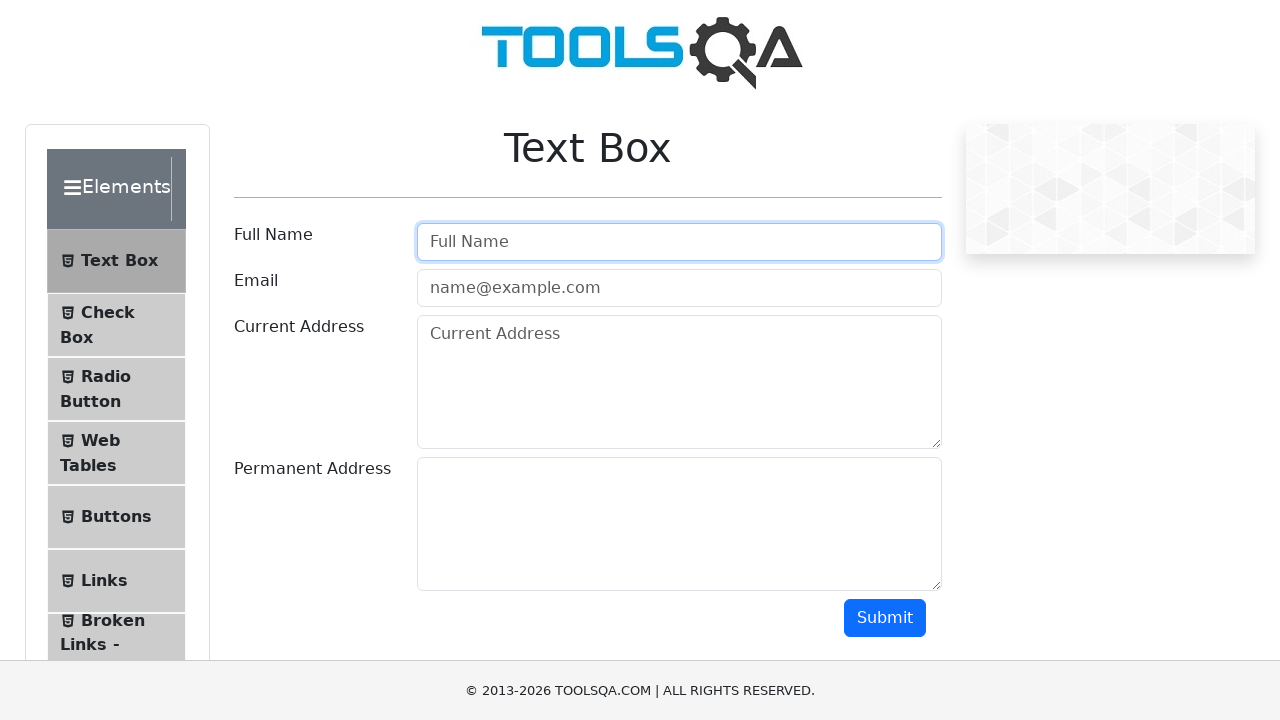

Filled Full Name field with 'Jorge' on internal:role=textbox[name="Full Name"i]
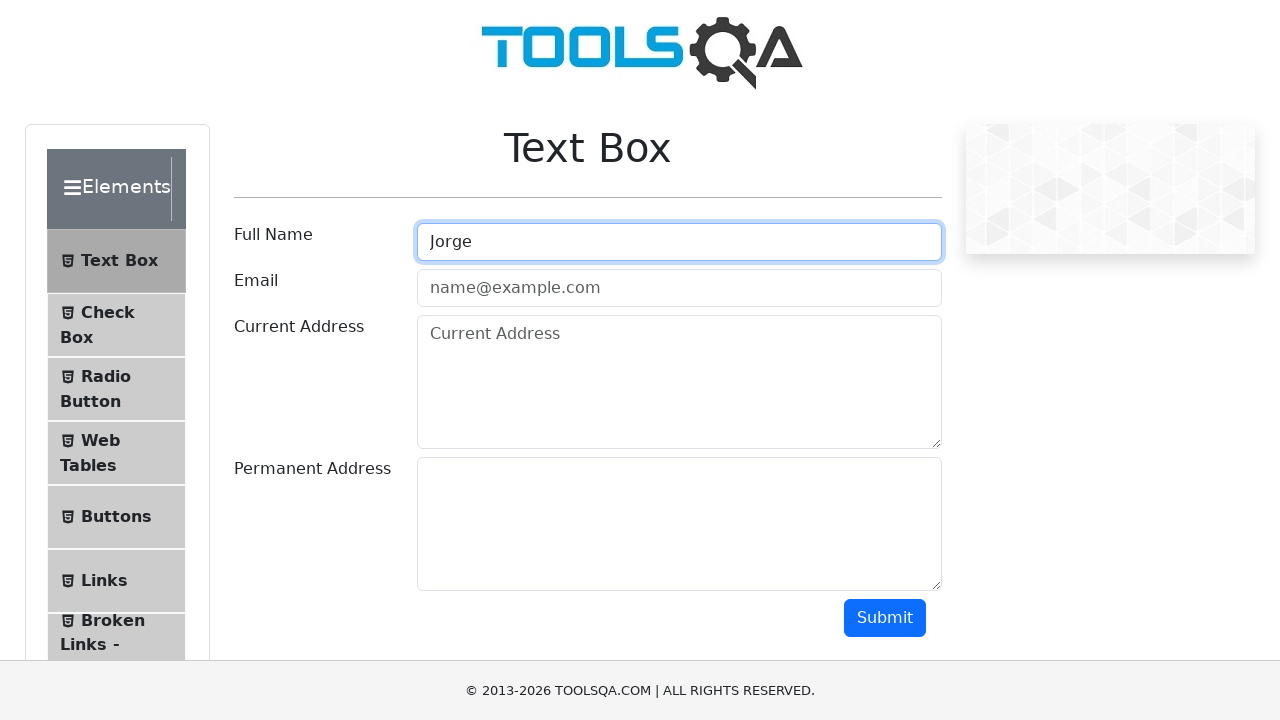

Clicked on Email field at (679, 288) on internal:role=textbox[name="name@example.com"i]
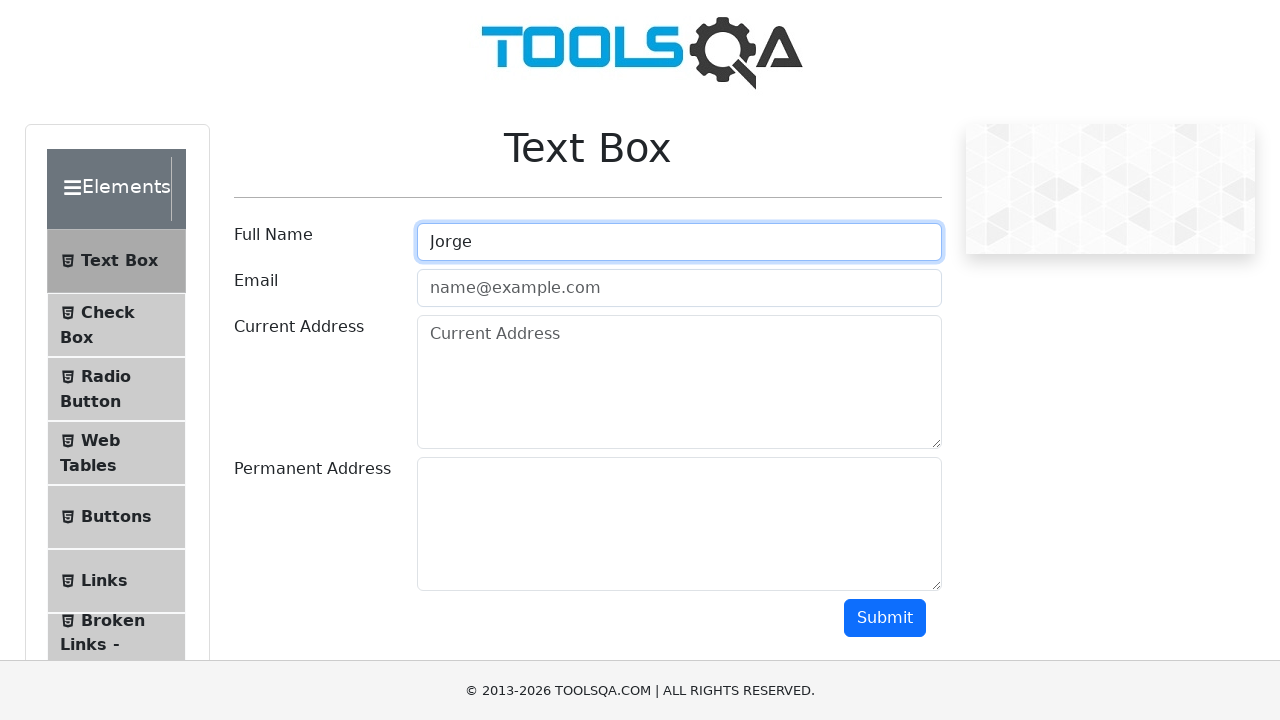

Filled Email field with 'jorge.navidad@example.com' on internal:role=textbox[name="name@example.com"i]
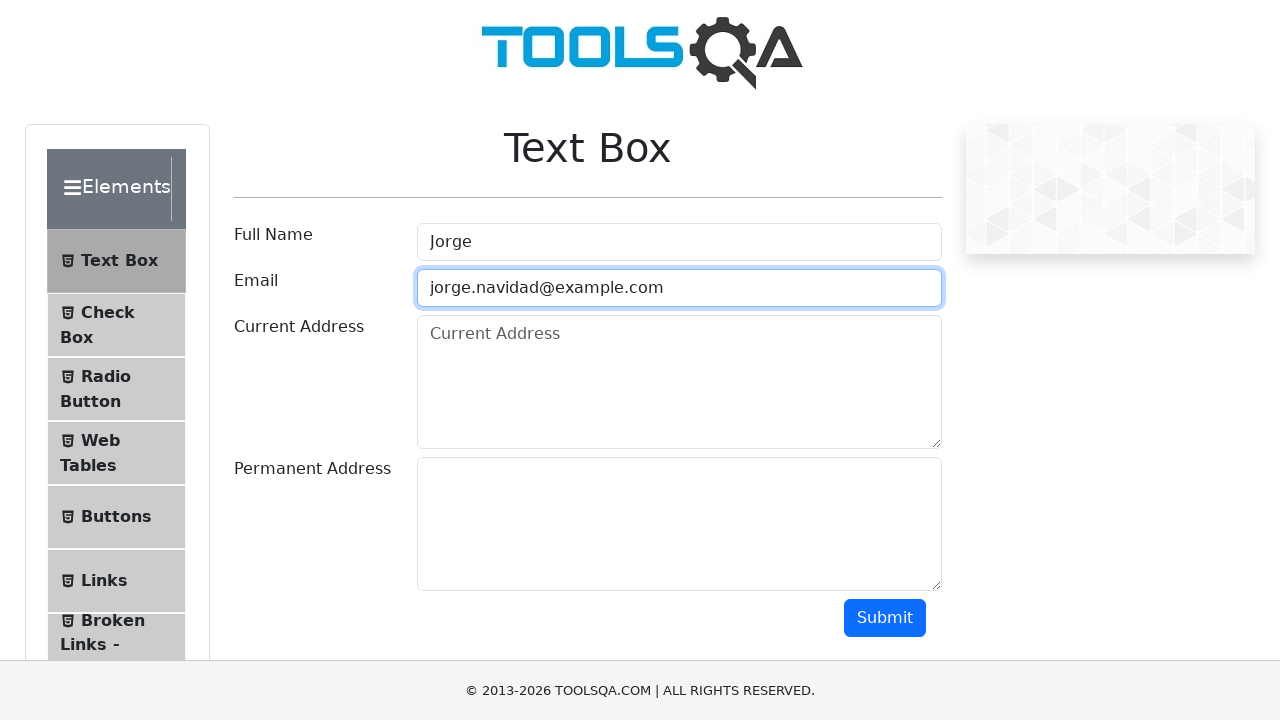

Clicked on Current Address field at (679, 382) on internal:role=textbox[name="Current Address"i]
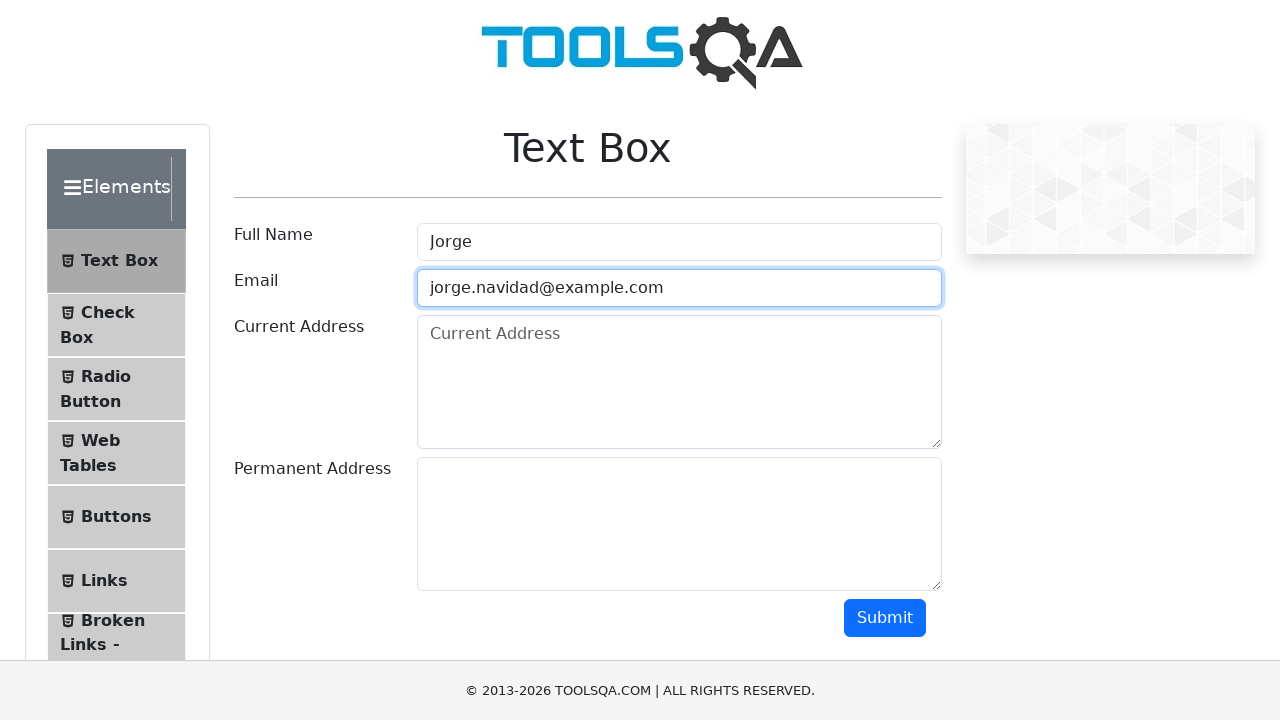

Filled Current Address field with 'mi casa' on internal:role=textbox[name="Current Address"i]
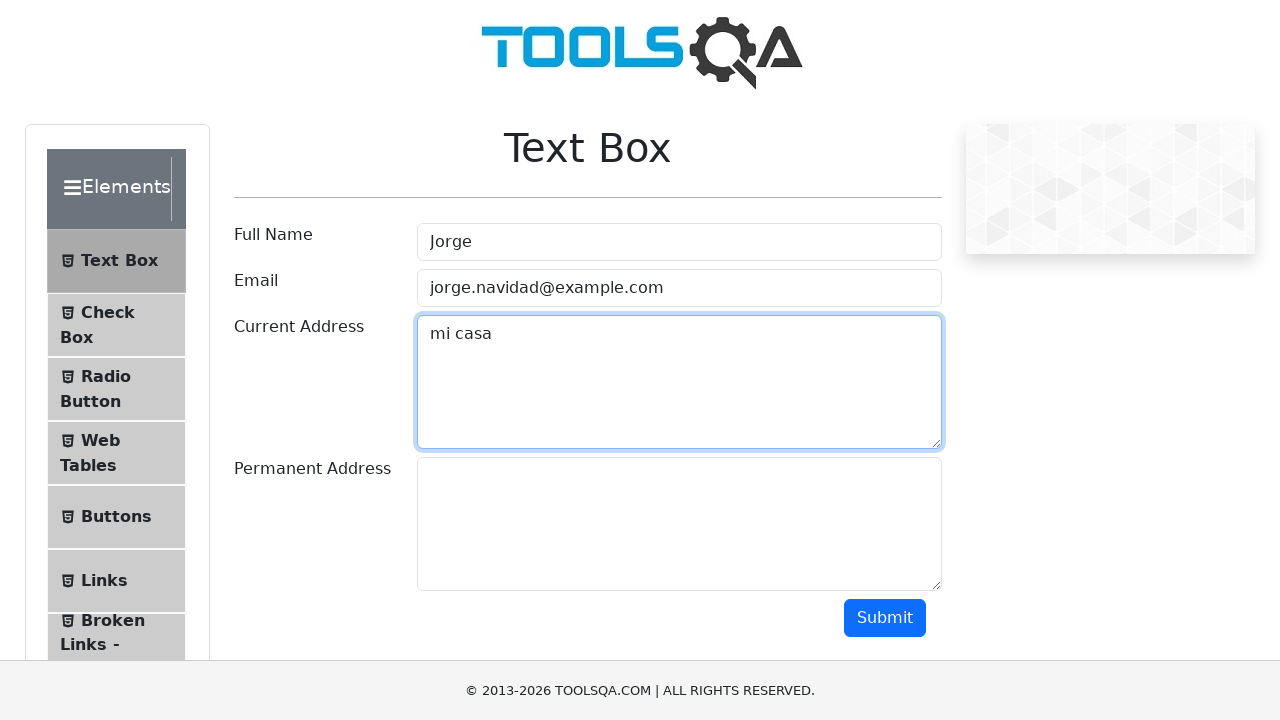

Clicked on Permanent Address field at (679, 524) on #permanentAddress
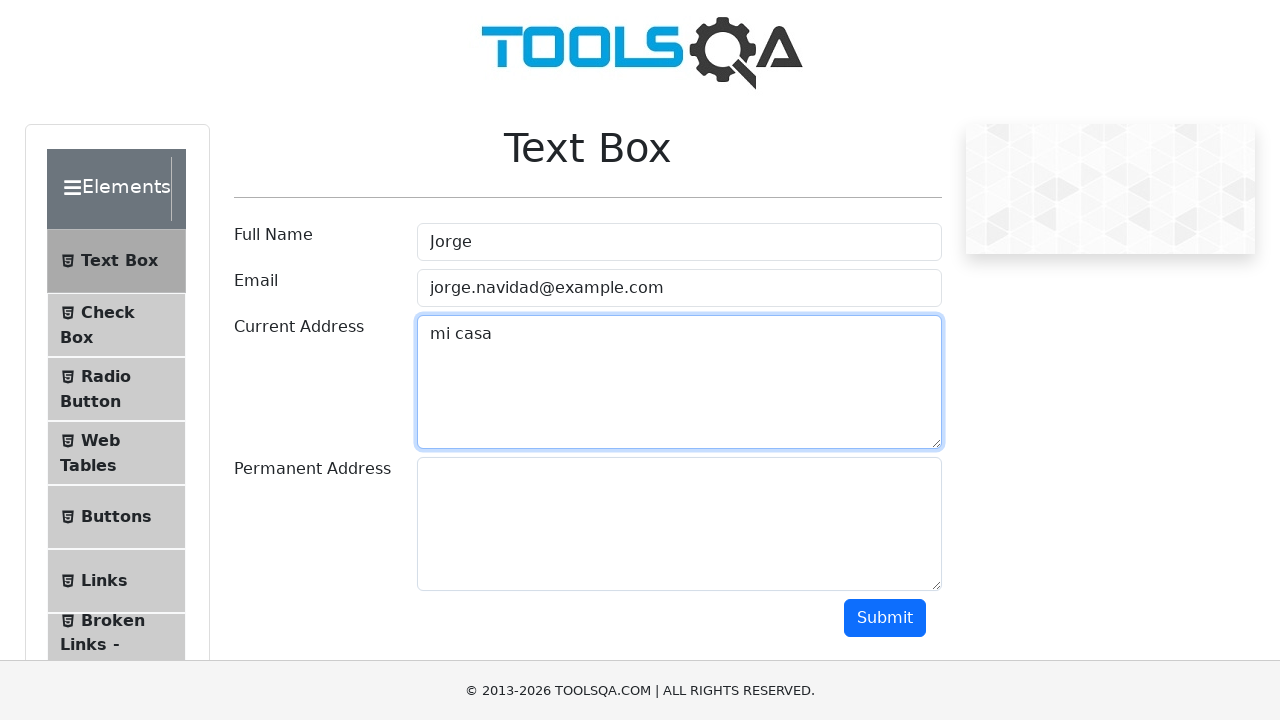

Filled Permanent Address field with 'tambien' on #permanentAddress
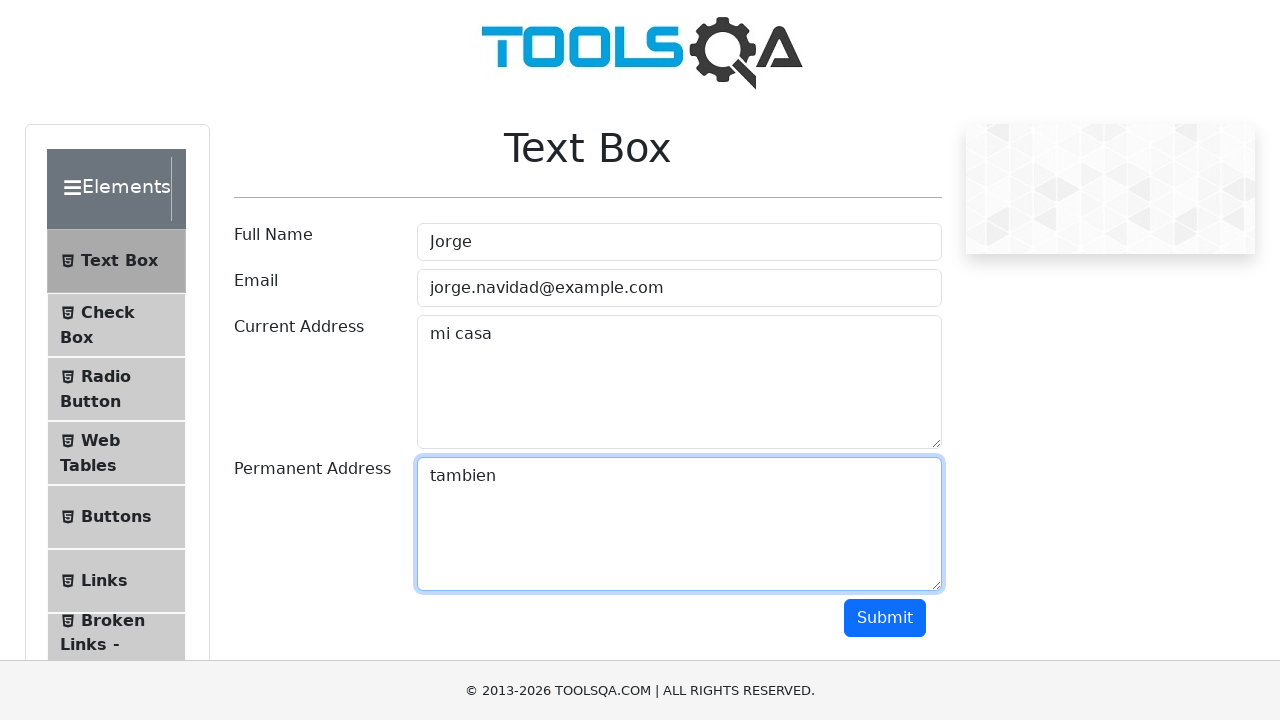

Clicked Submit button to submit the form at (885, 618) on internal:role=button[name="Submit"i]
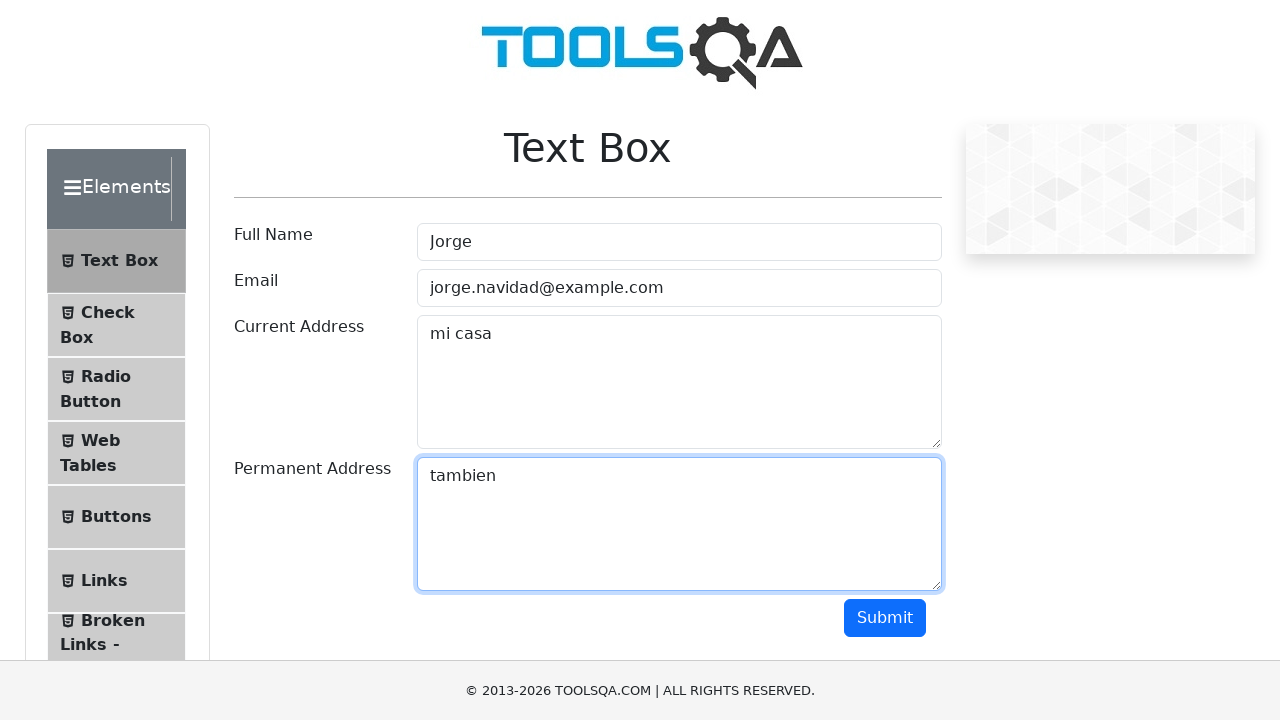

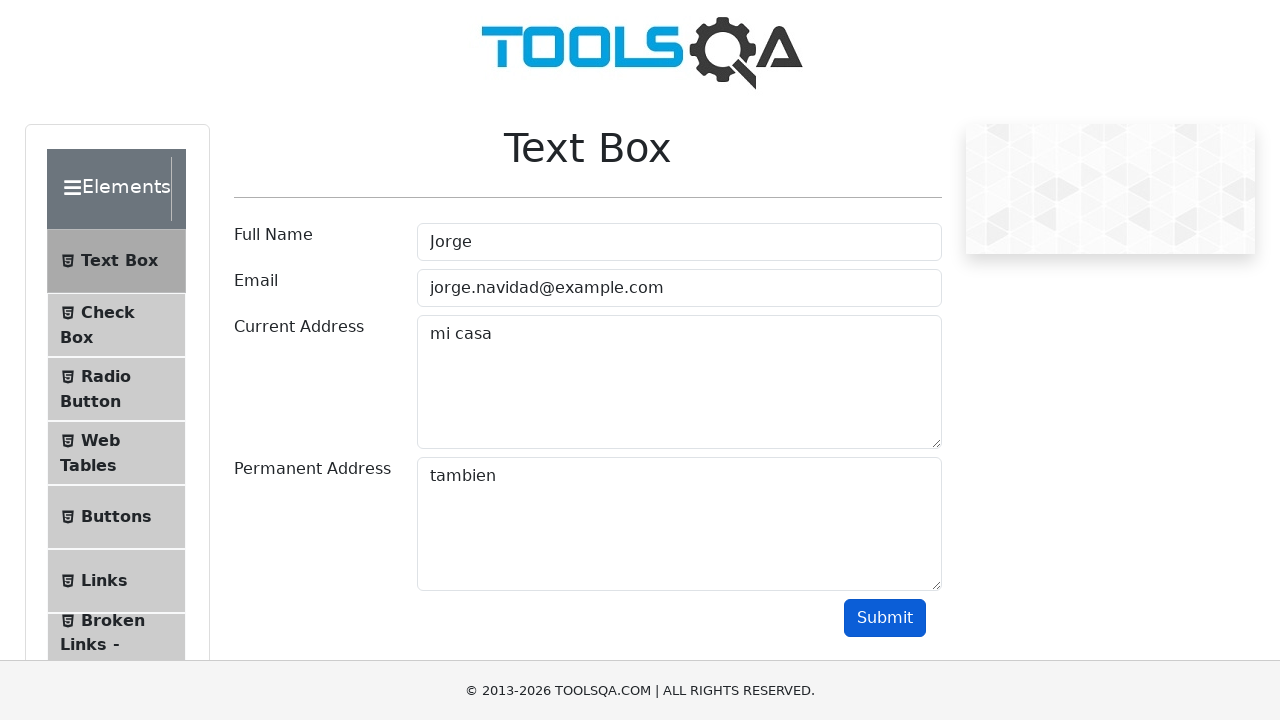